Tests calculator division by clicking 6 / 3 and verifying the result equals 2

Starting URL: https://testpages.eviltester.com/styled/apps/calculator.html

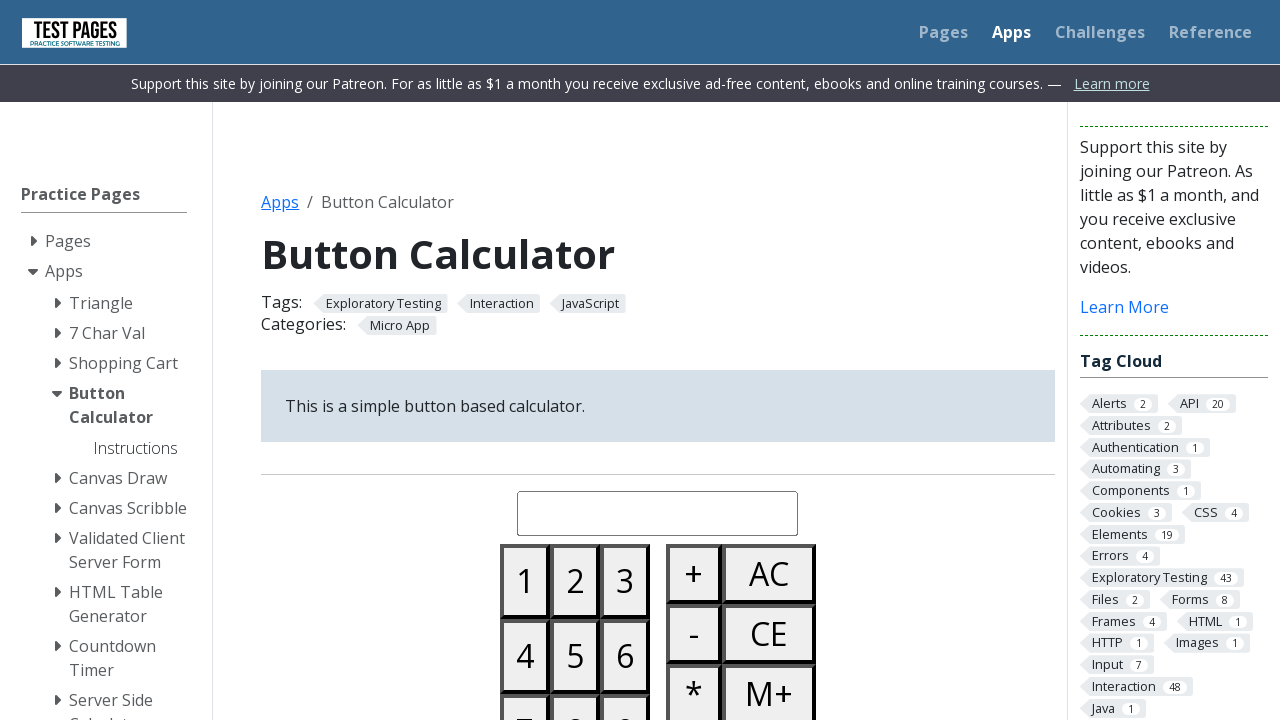

Clicked button 6 at (625, 656) on #button06
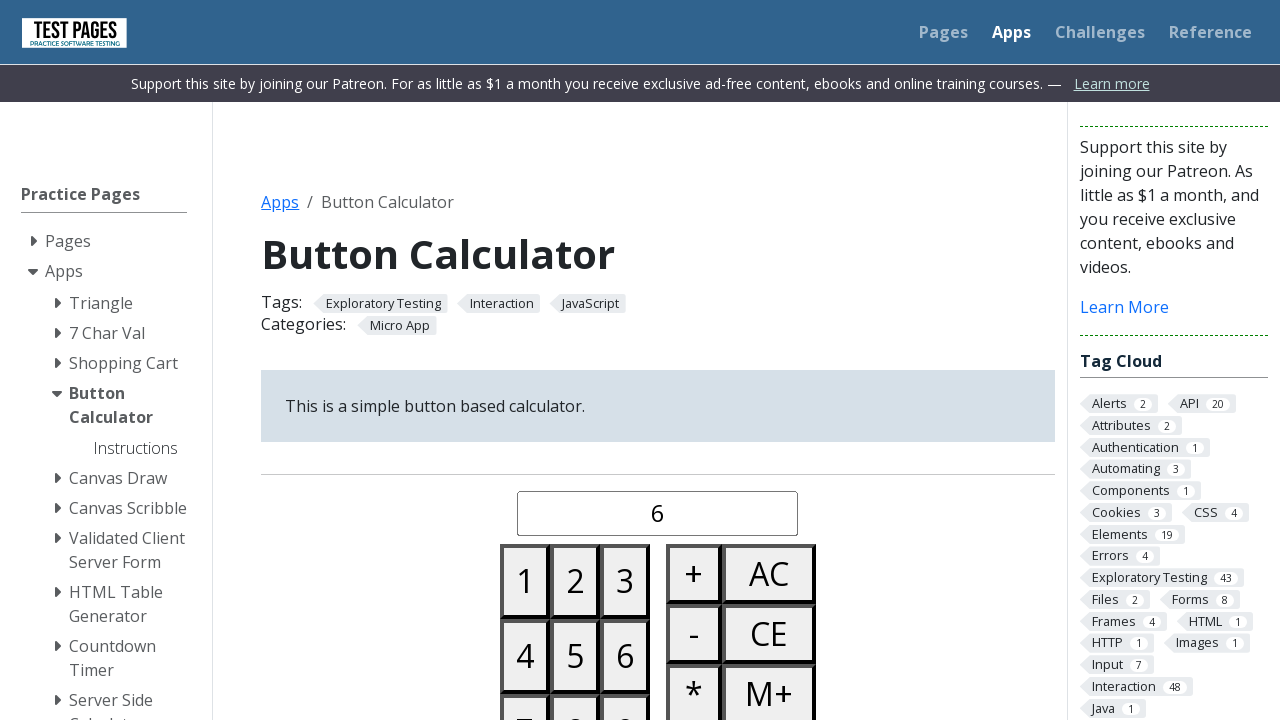

Clicked divide button at (694, 360) on #buttondivide
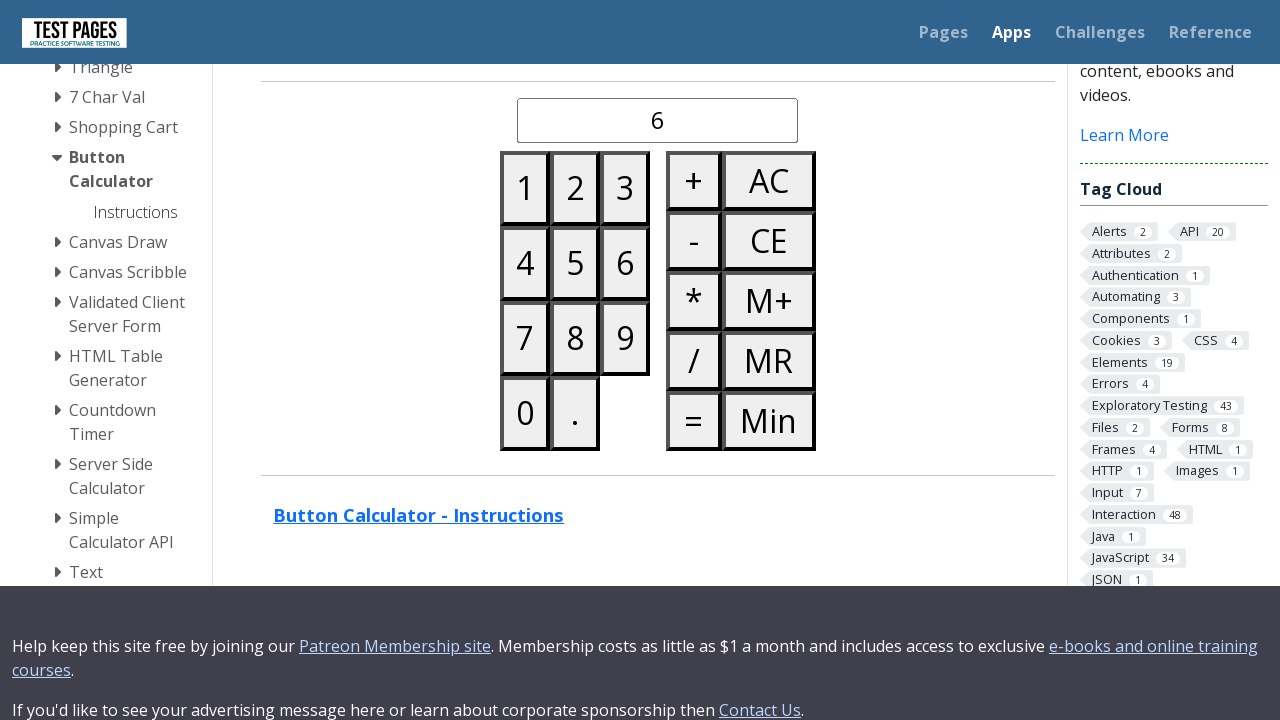

Clicked button 3 at (625, 188) on #button03
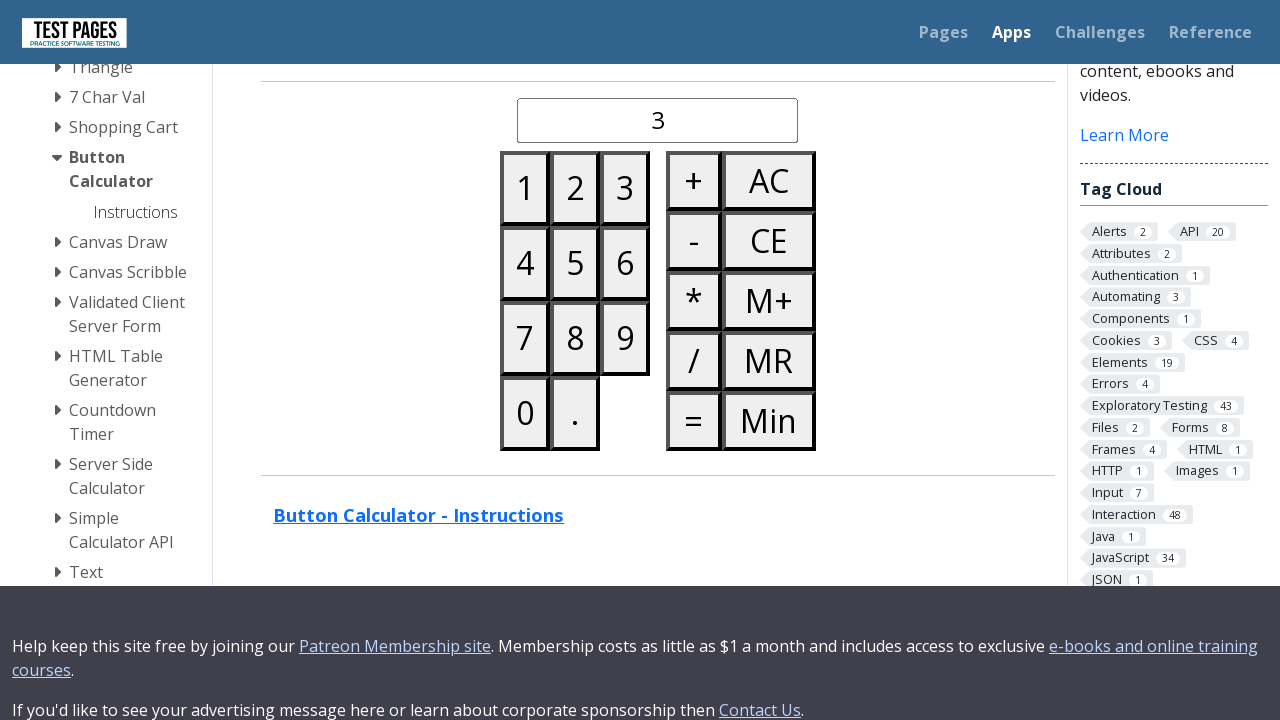

Clicked equals button at (694, 420) on #buttonequals
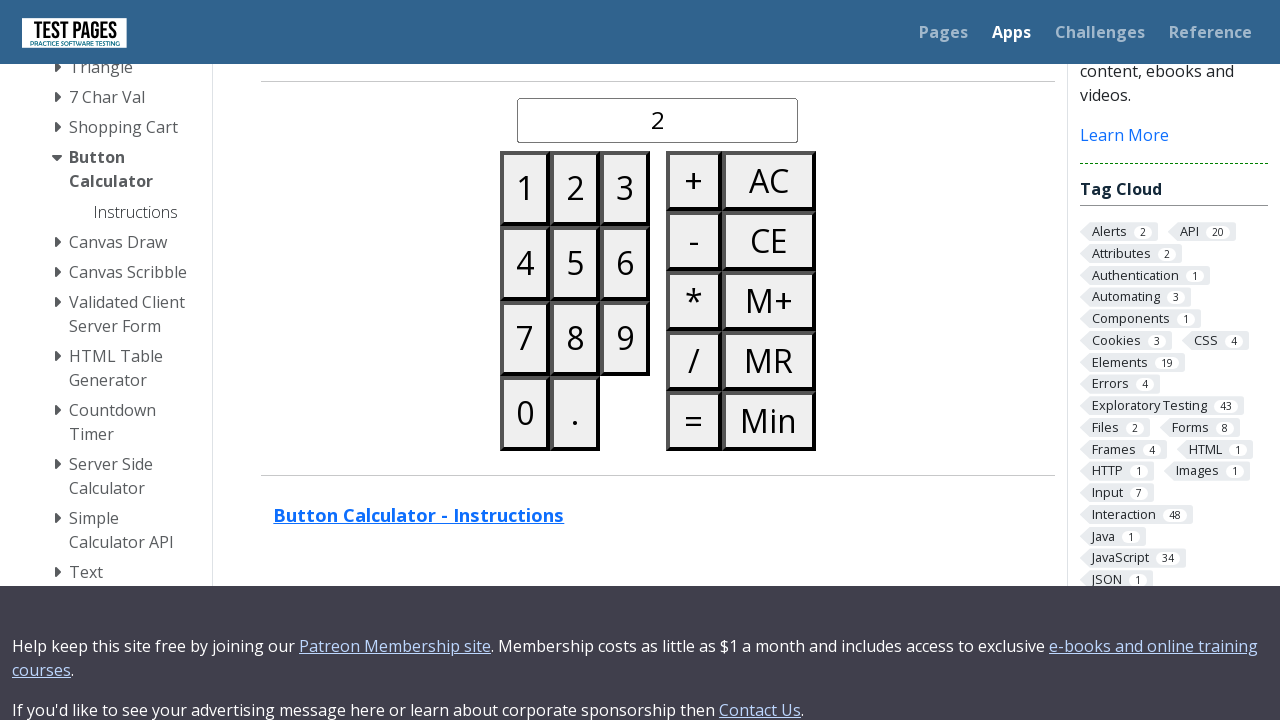

Verified result displays 2
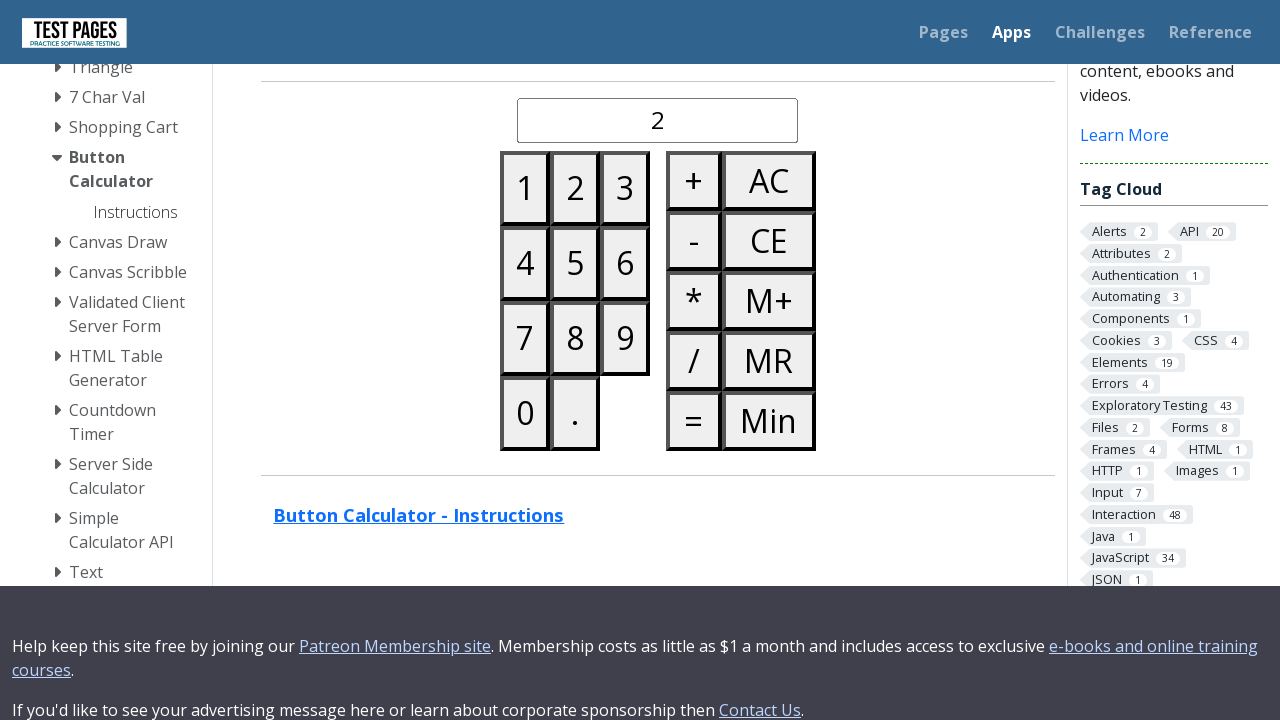

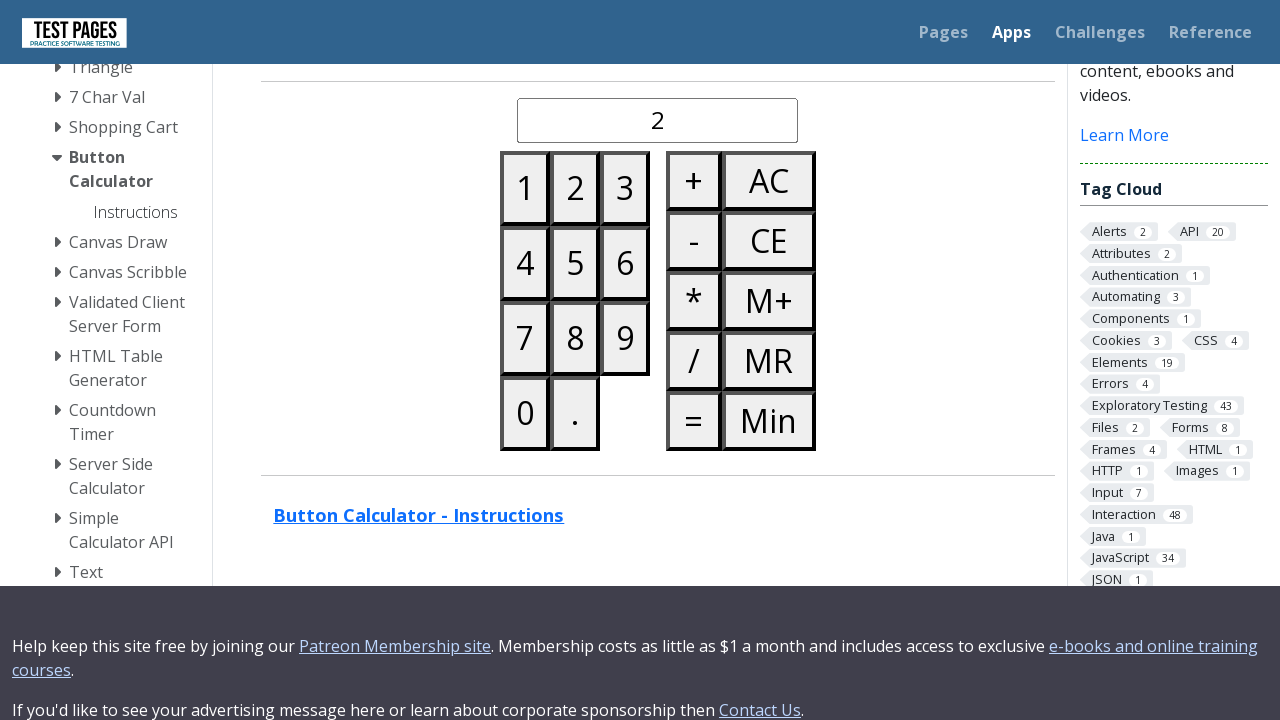